Navigates to Oracle JDK 11 archive downloads page, clicks on a specific JDK installer link, and then clicks the download button

Starting URL: https://www.oracle.com/java/technologies/javase/jdk11-archive-downloads.html

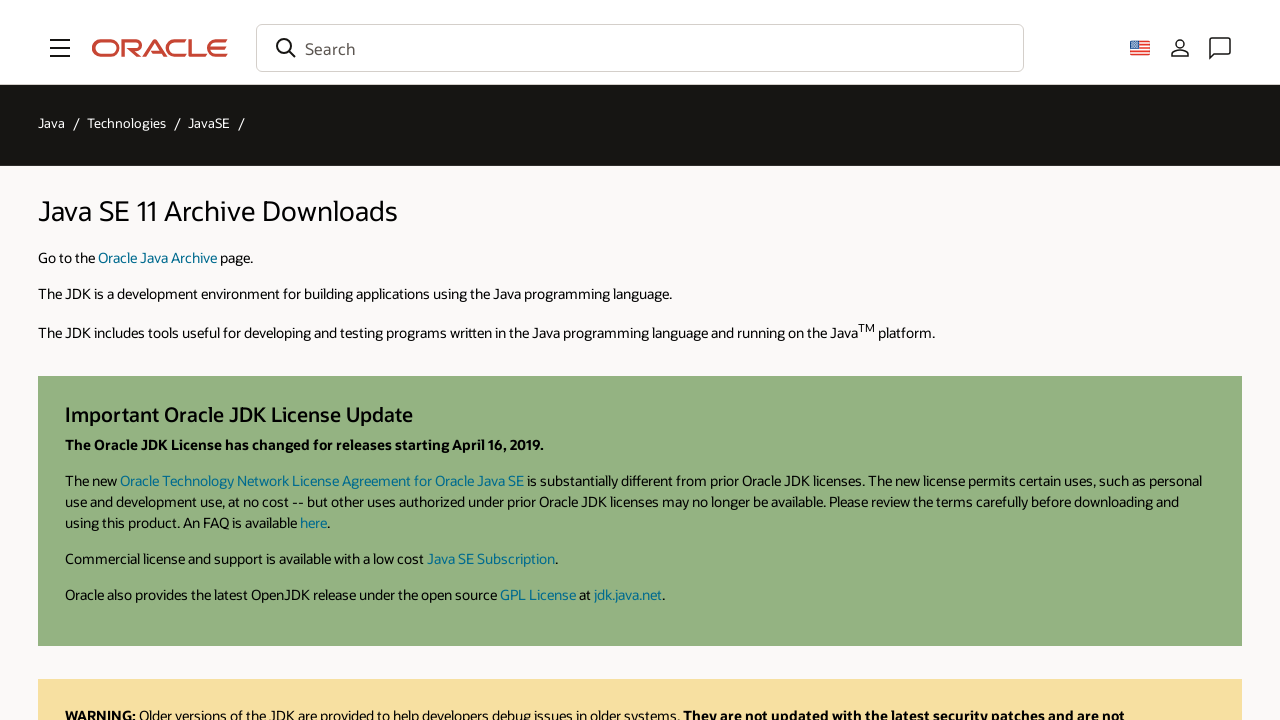

Navigated to Oracle JDK 11 archive downloads page
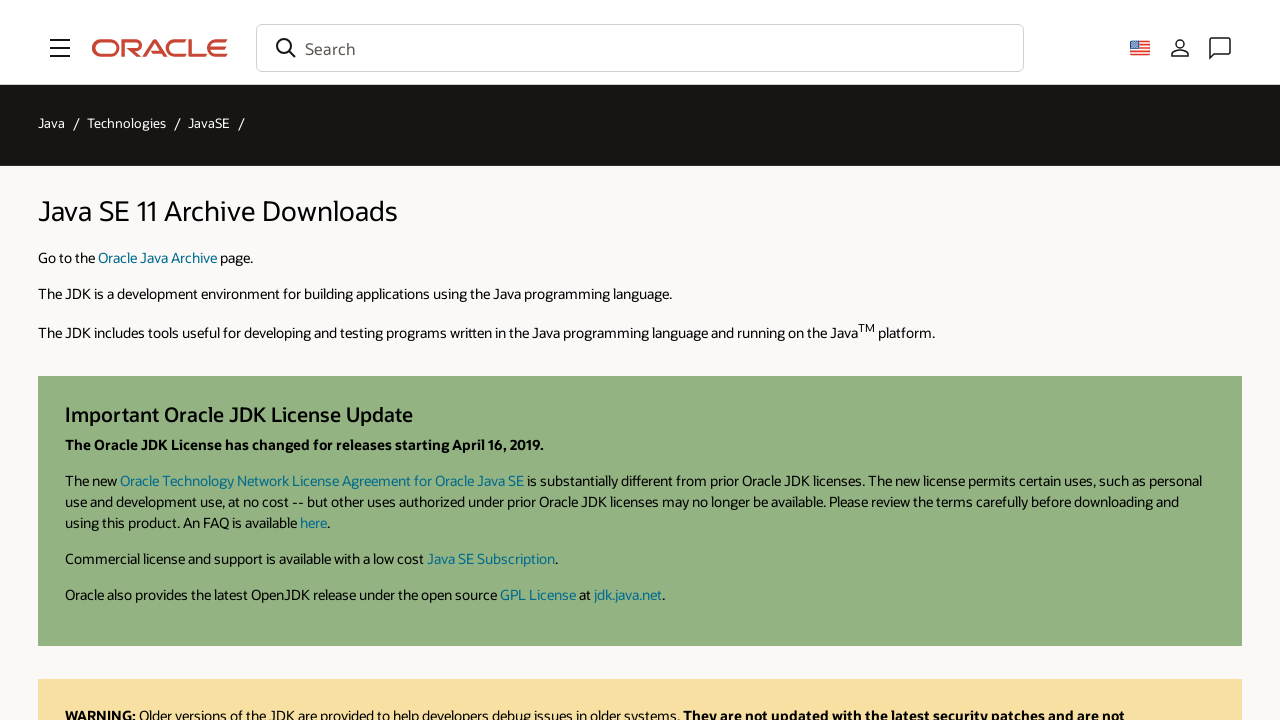

Clicked on JDK 11.0.20 Windows installer link at (996, 360) on xpath=//a[text()='jdk-11.0.20_windows-x64_bin.exe']
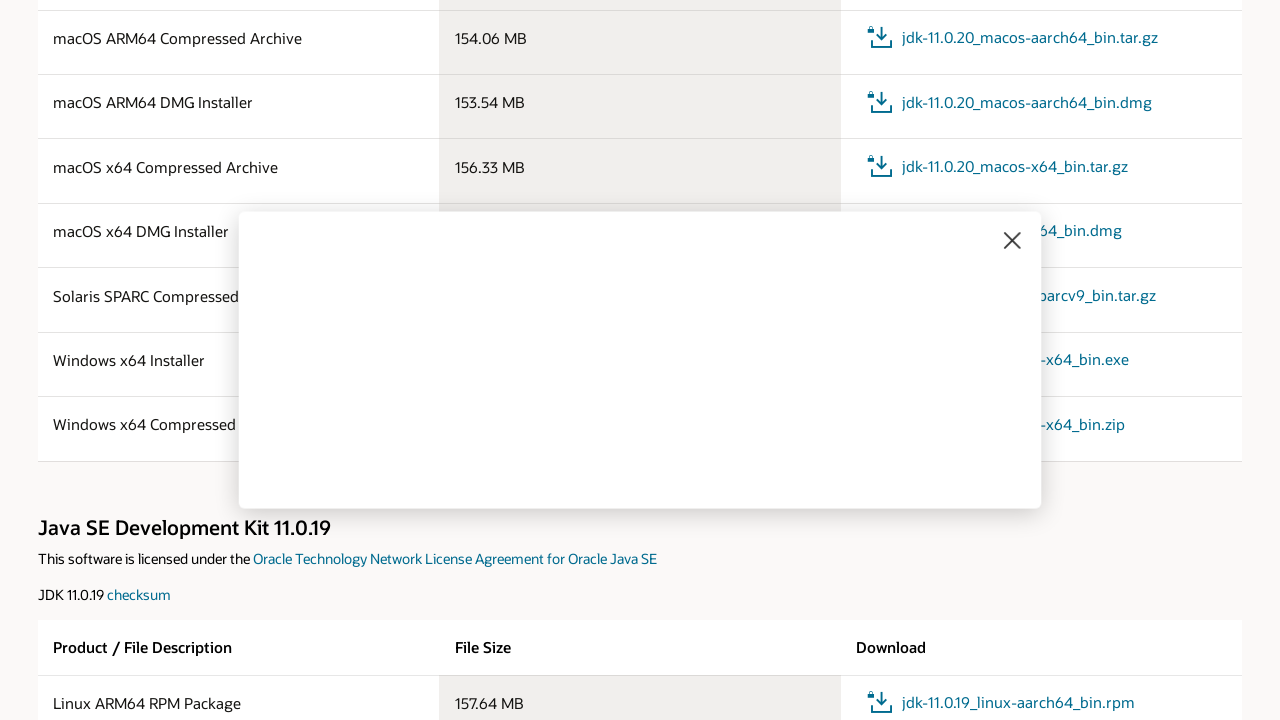

Download button became visible
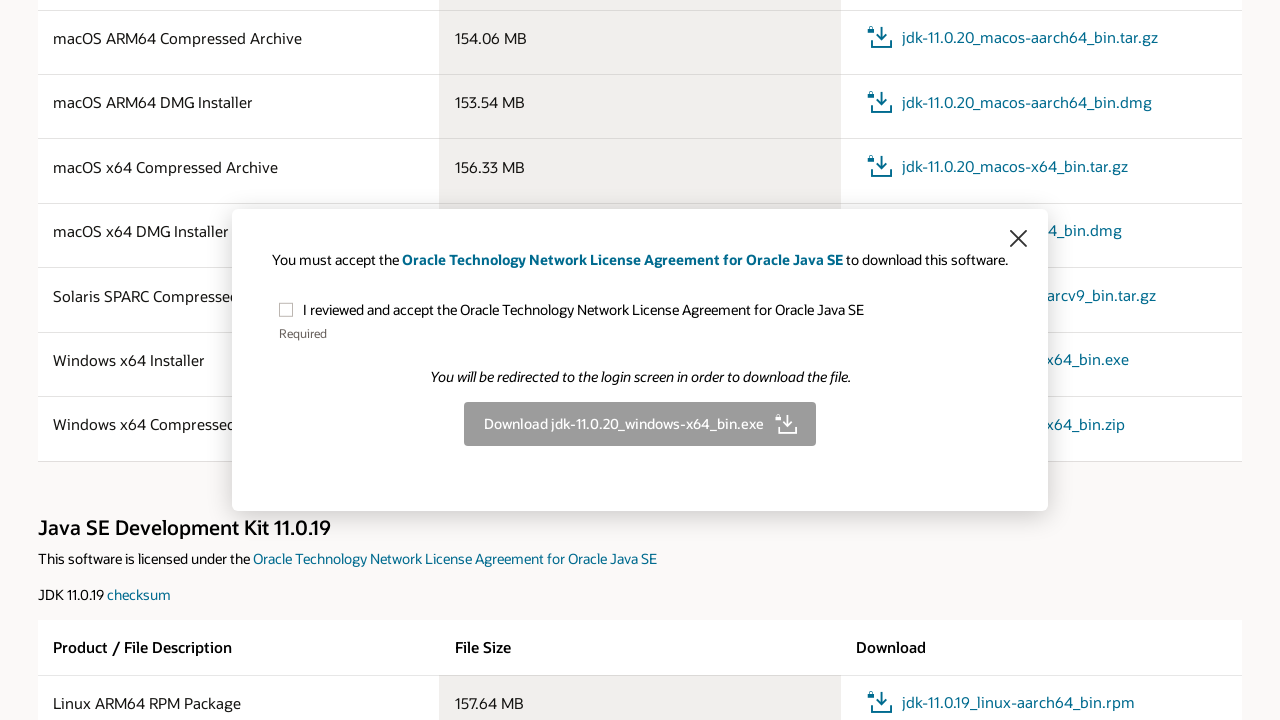

Clicked the download button for JDK 11.0.20 Windows installer
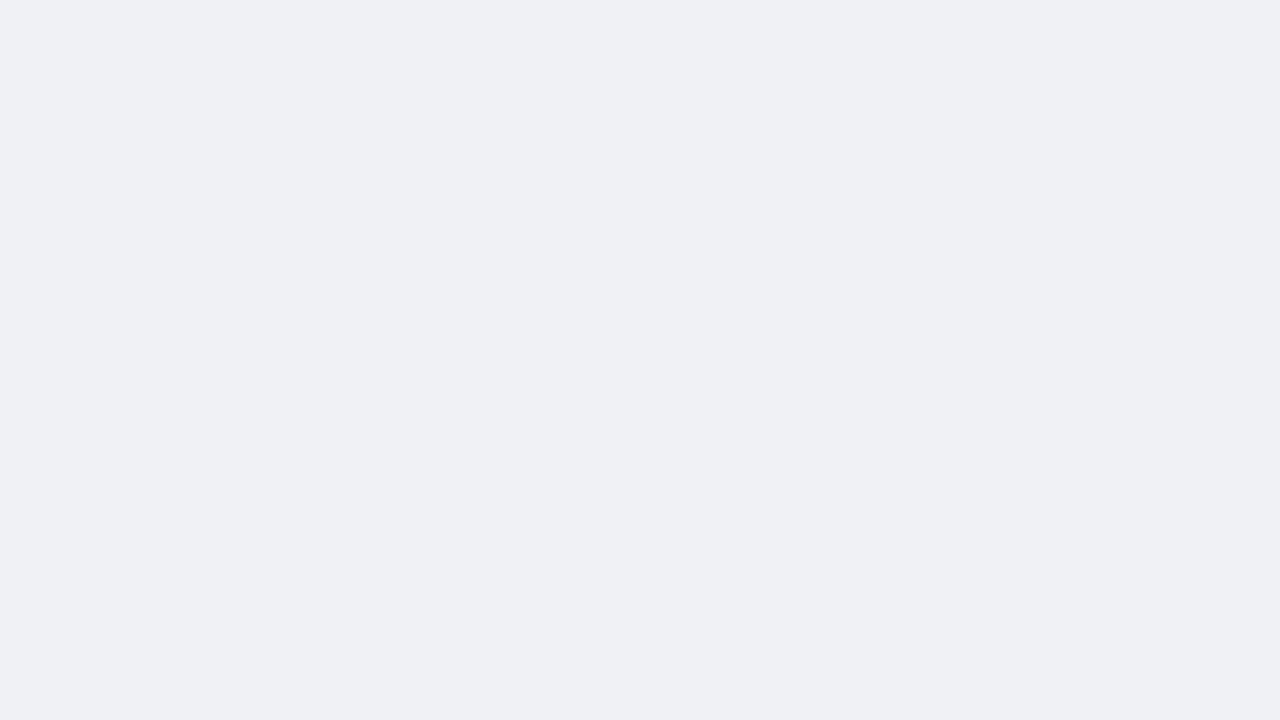

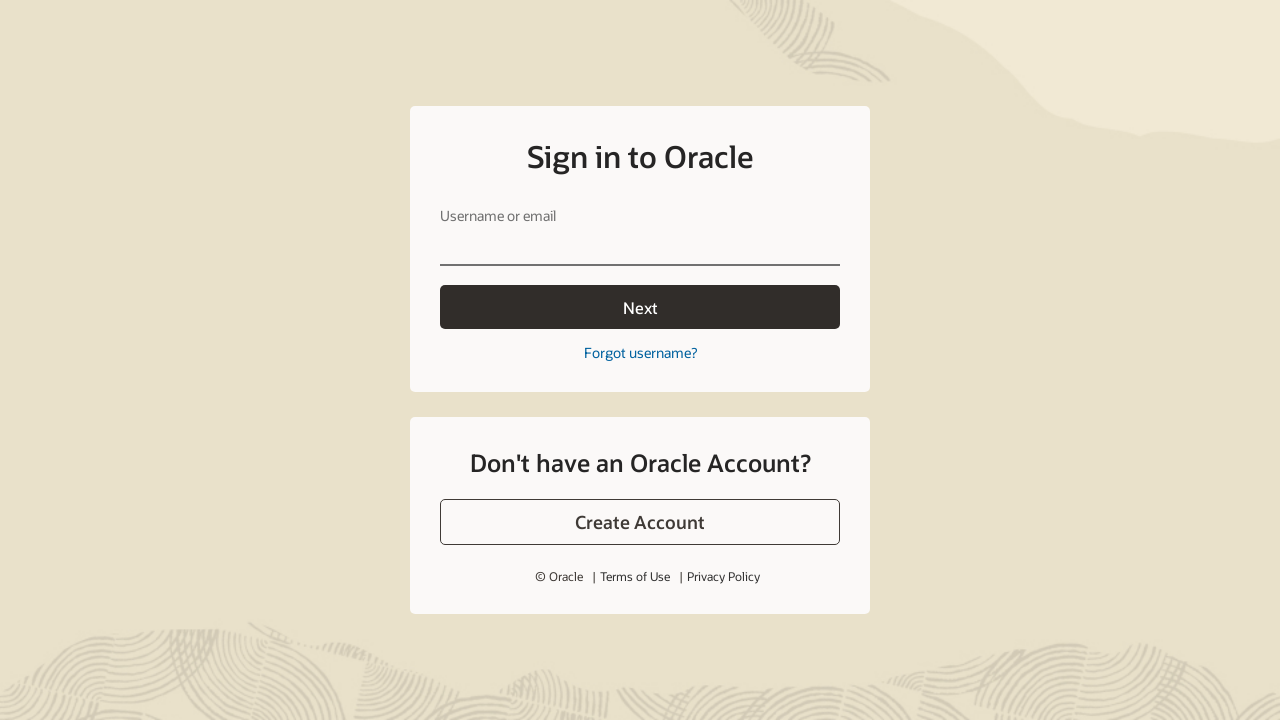